Tests hover interaction by clicking the Log in button and hovering over the Sign In button on the Danube web shop

Starting URL: https://danube-web.shop/

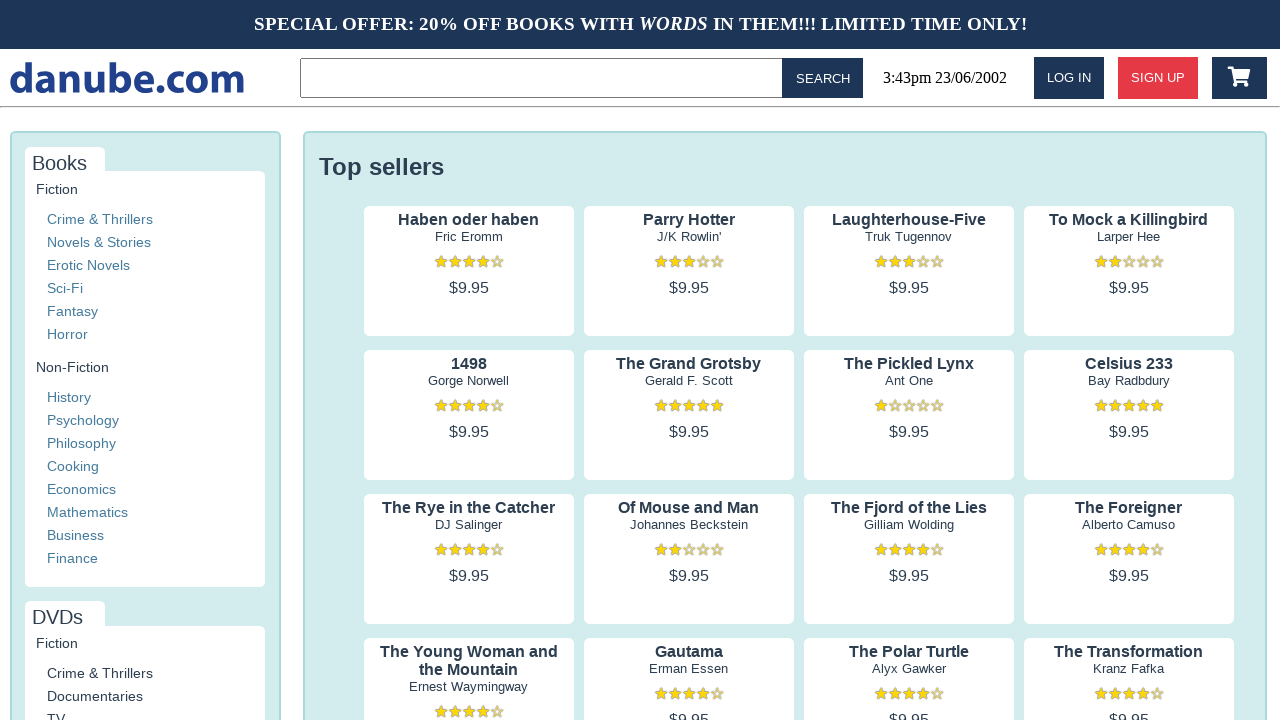

Clicked the Log in button at (1069, 78) on internal:role=button[name="Log in"i]
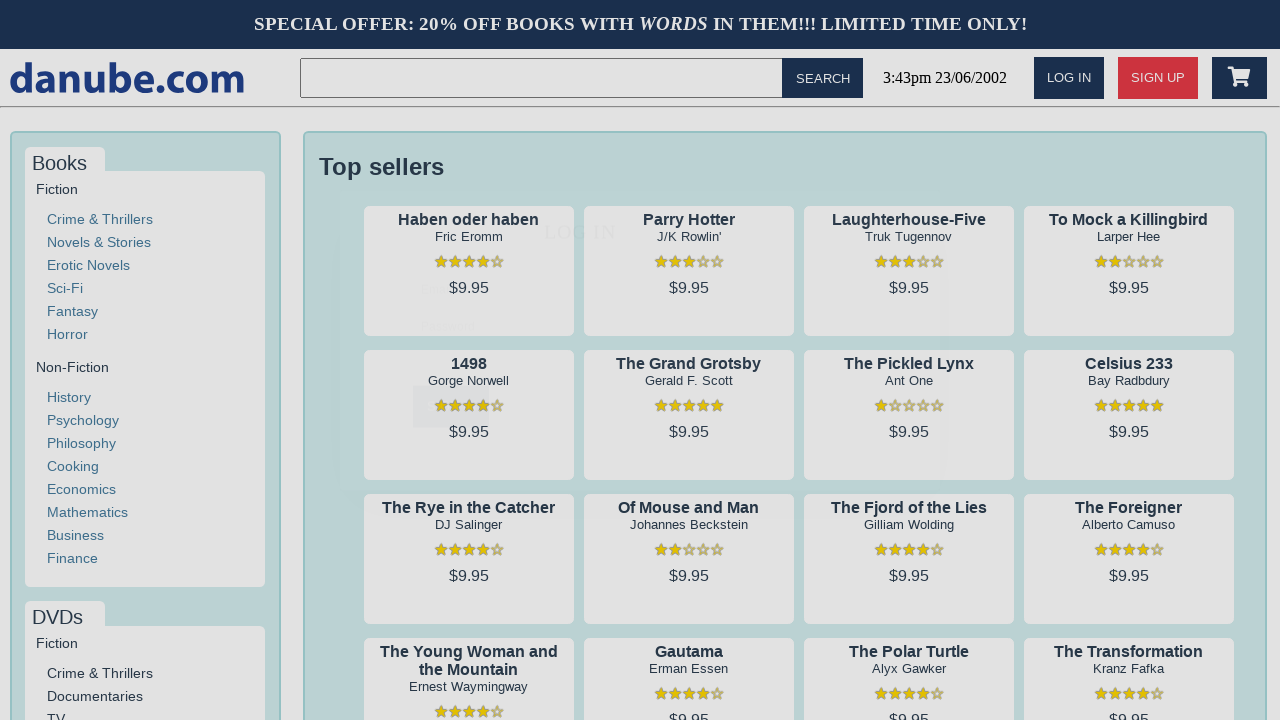

Hovered over the Sign In button at (451, 426) on internal:role=button[name="Sign In"i]
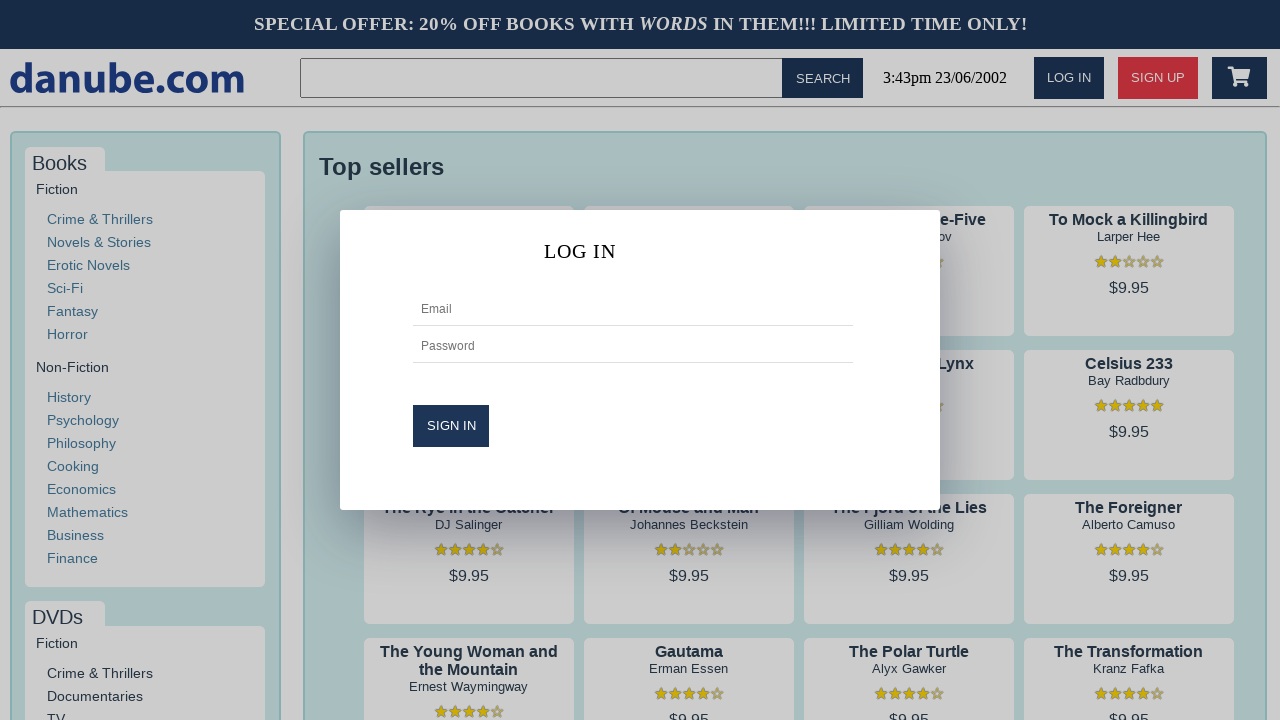

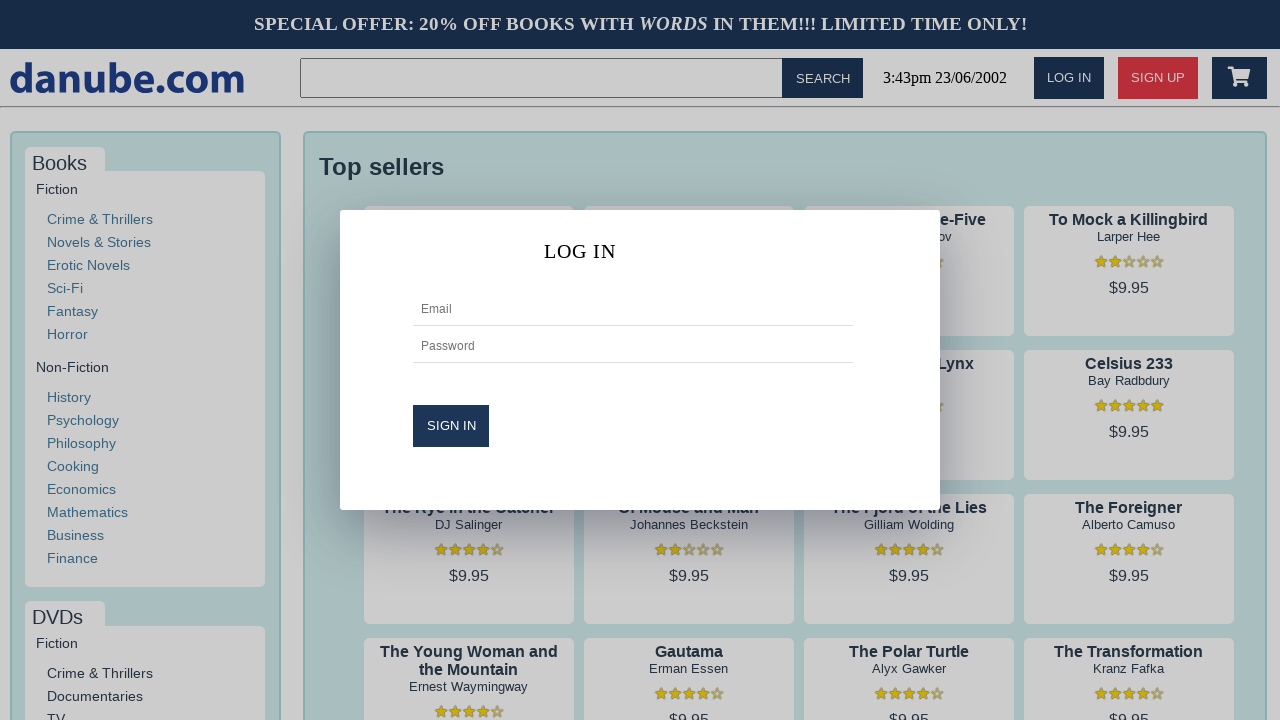